Tests completing a task while on the Active filter view

Starting URL: https://todomvc4tasj.herokuapp.com/

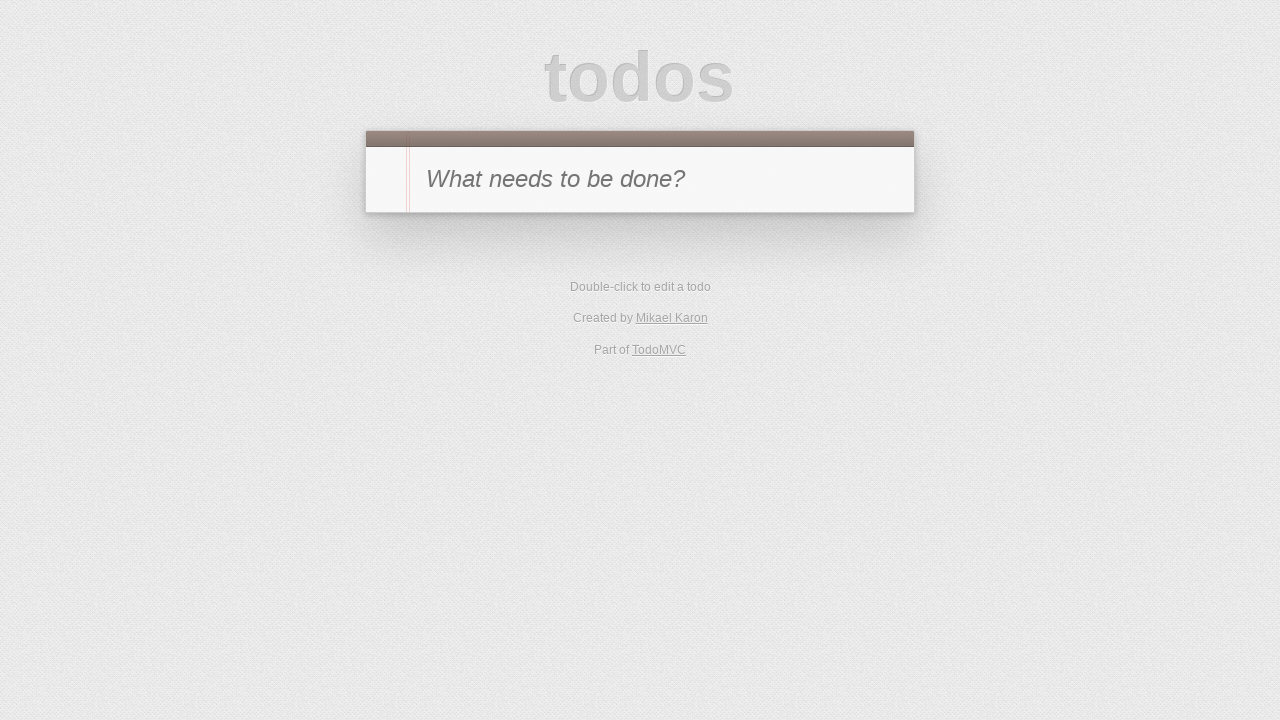

Set up two active tasks via localStorage
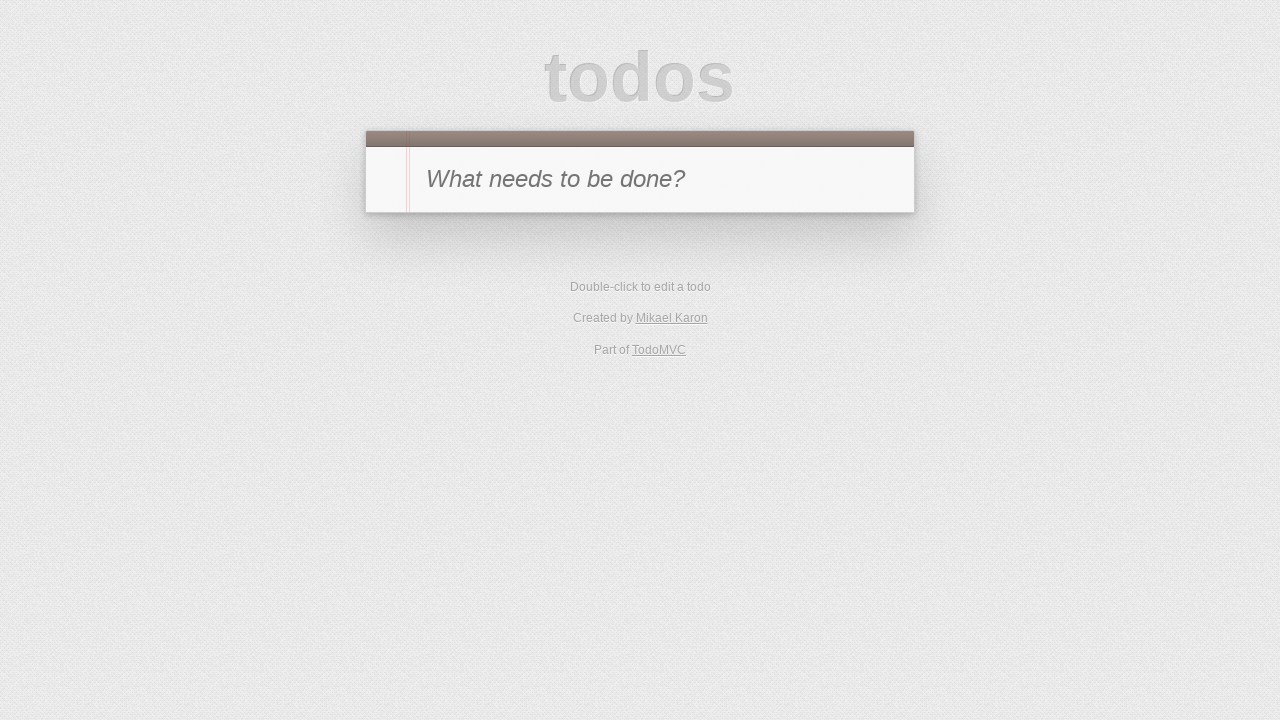

Reloaded page to load tasks from localStorage
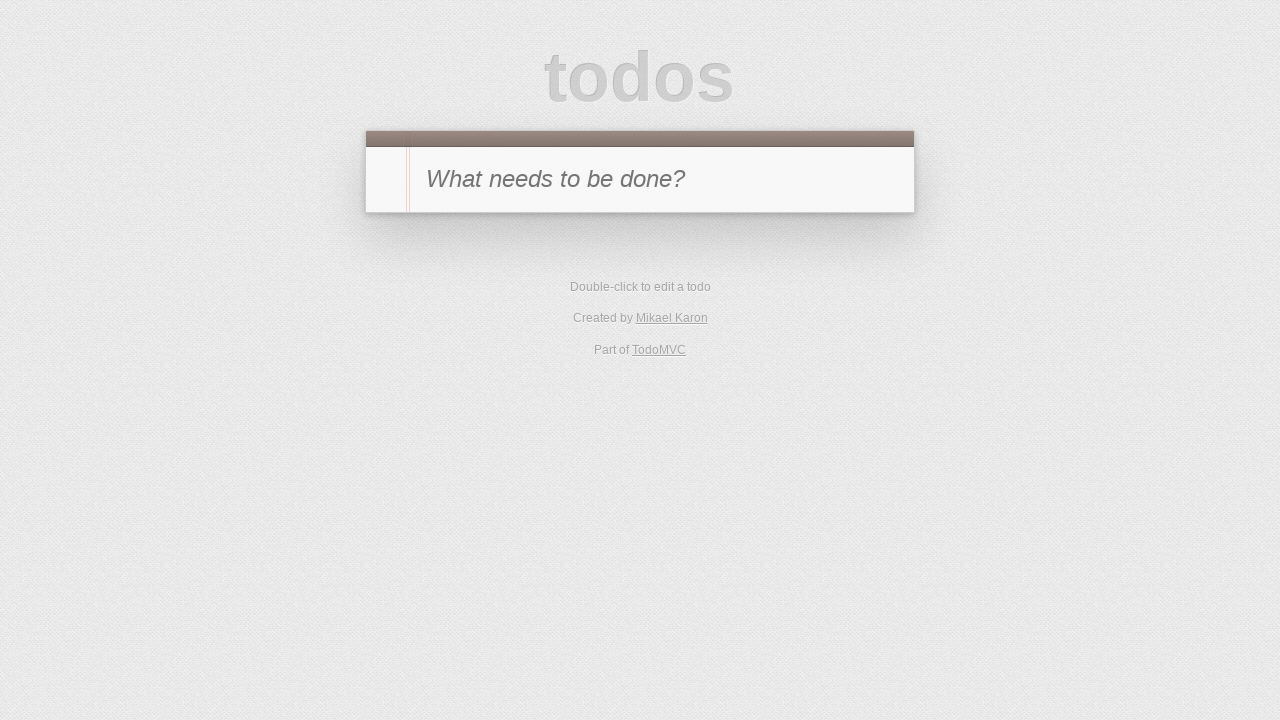

Clicked Active filter to view only active tasks at (614, 351) on #filters li:has-text('Active')
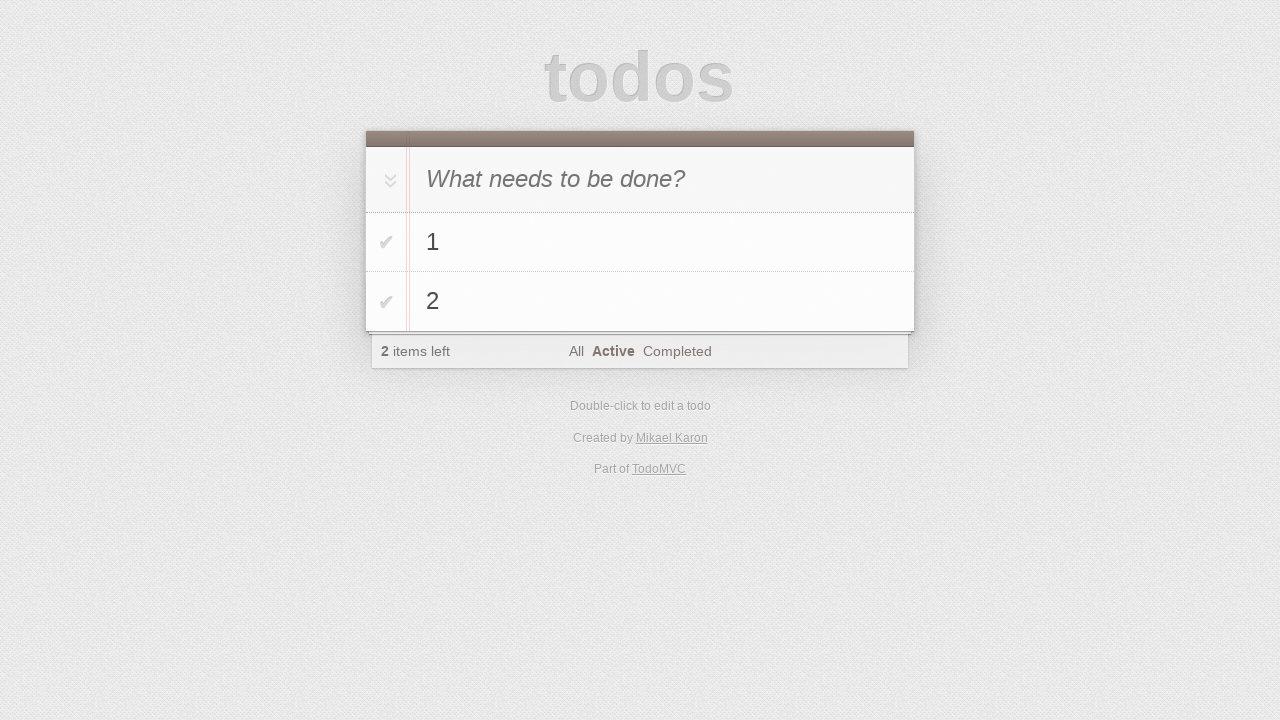

Clicked checkbox to complete task '1' at (386, 242) on #todo-list li:has-text('1') .toggle
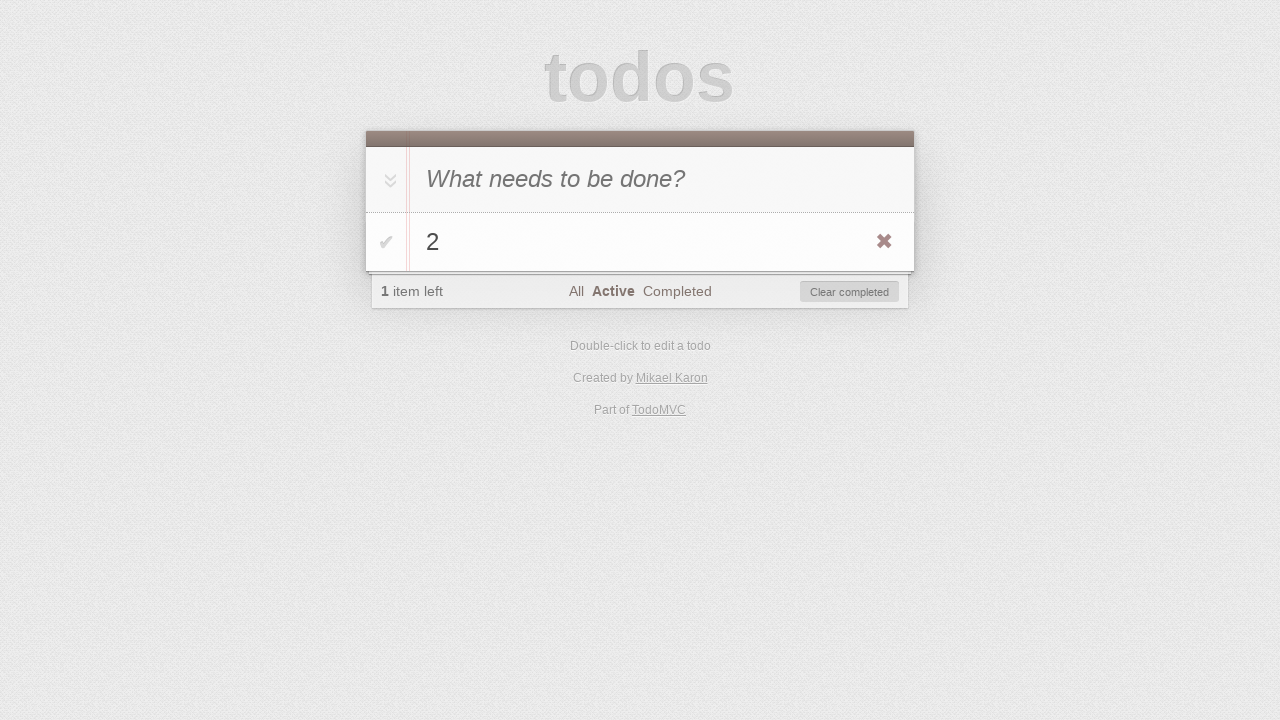

Verified that only task '2' is visible after completing task '1'
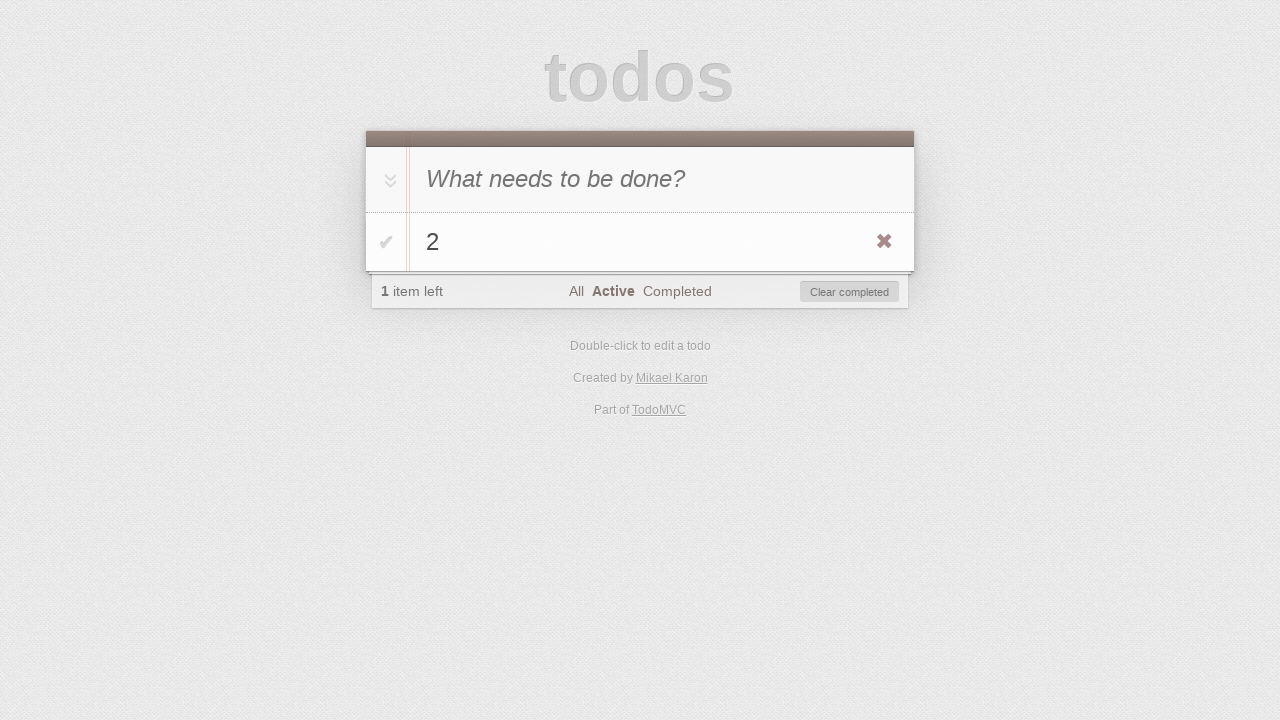

Verified that items left counter shows 1 active task
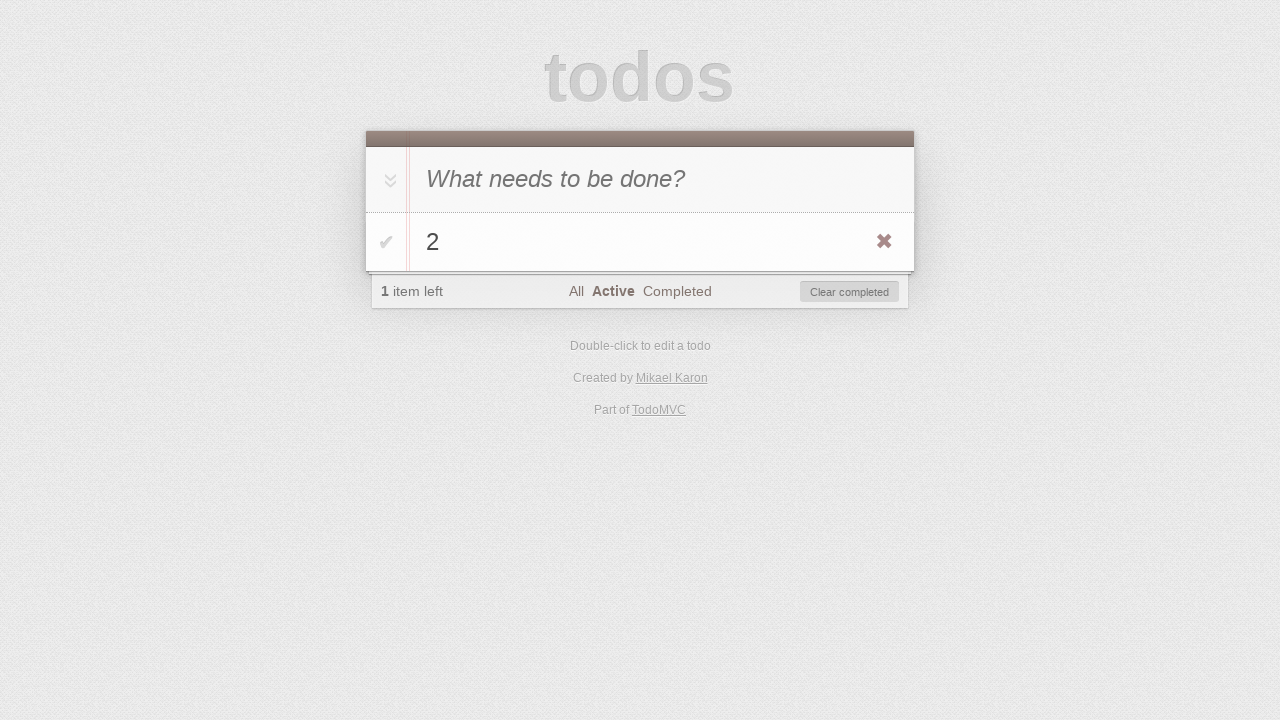

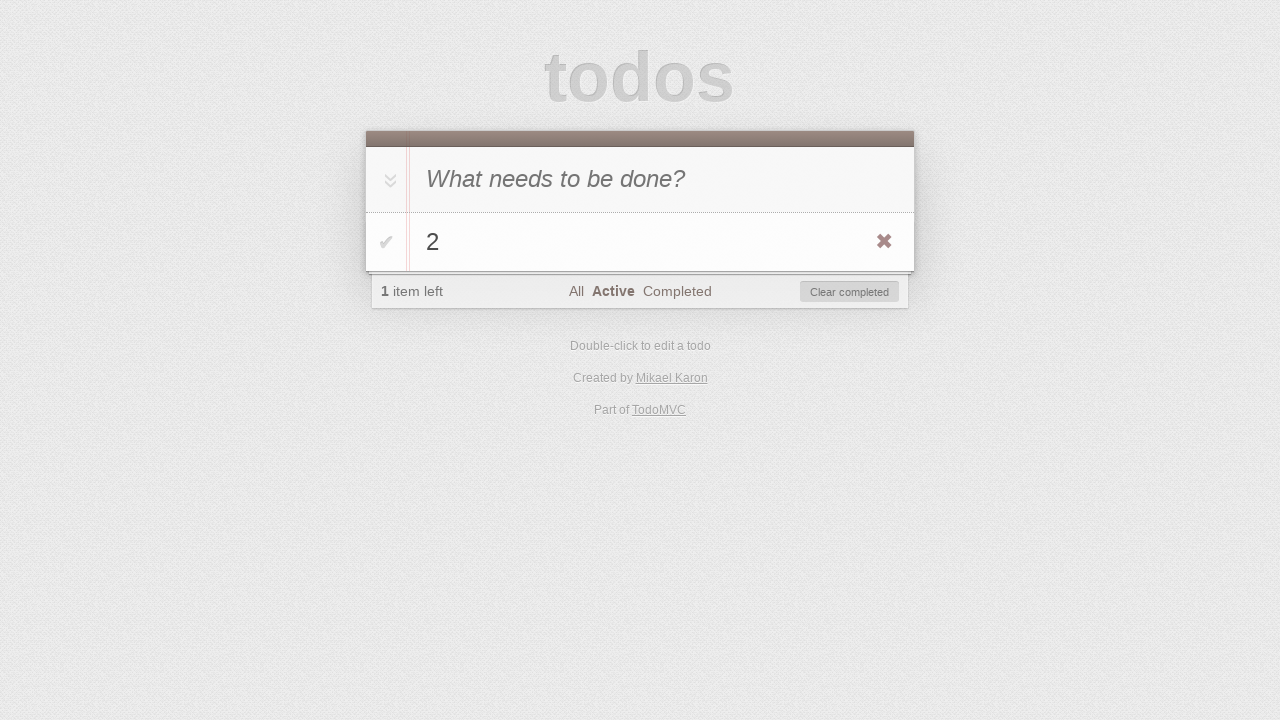